Navigates to Flipkart homepage and waits for images to load on the page, verifying the page content is displayed.

Starting URL: https://www.flipkart.com/

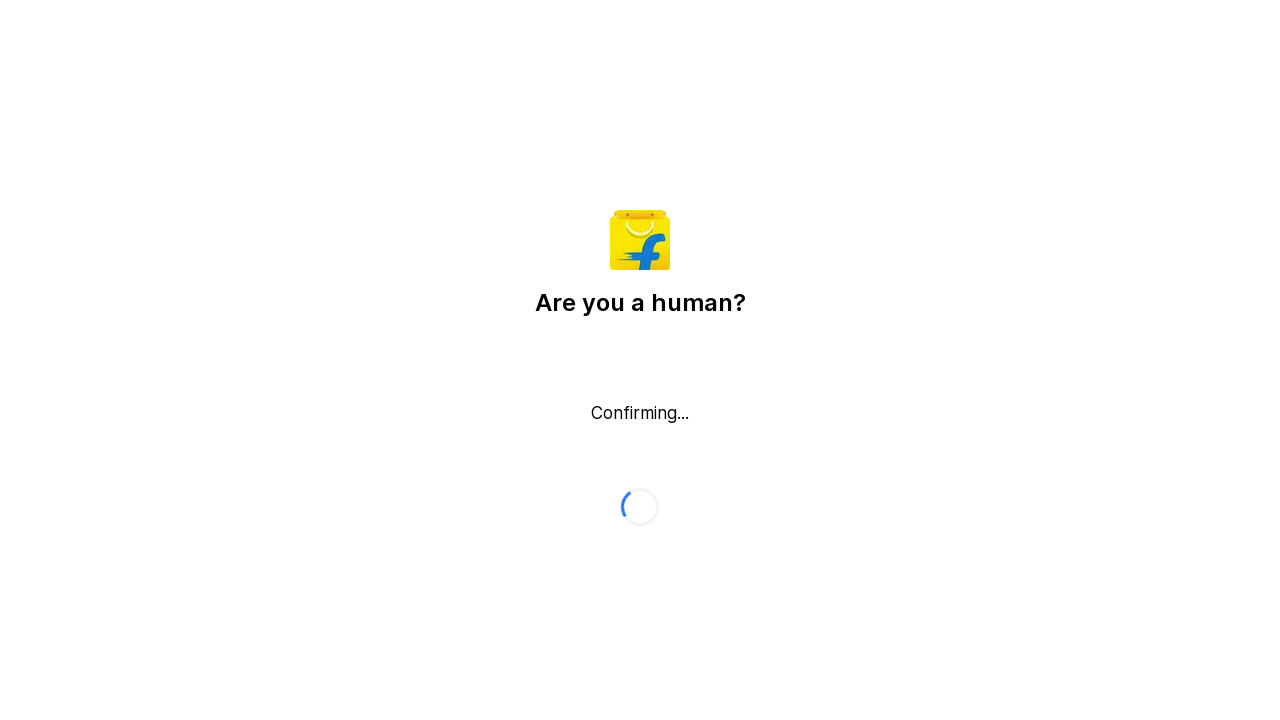

Waited for page network to reach idle state
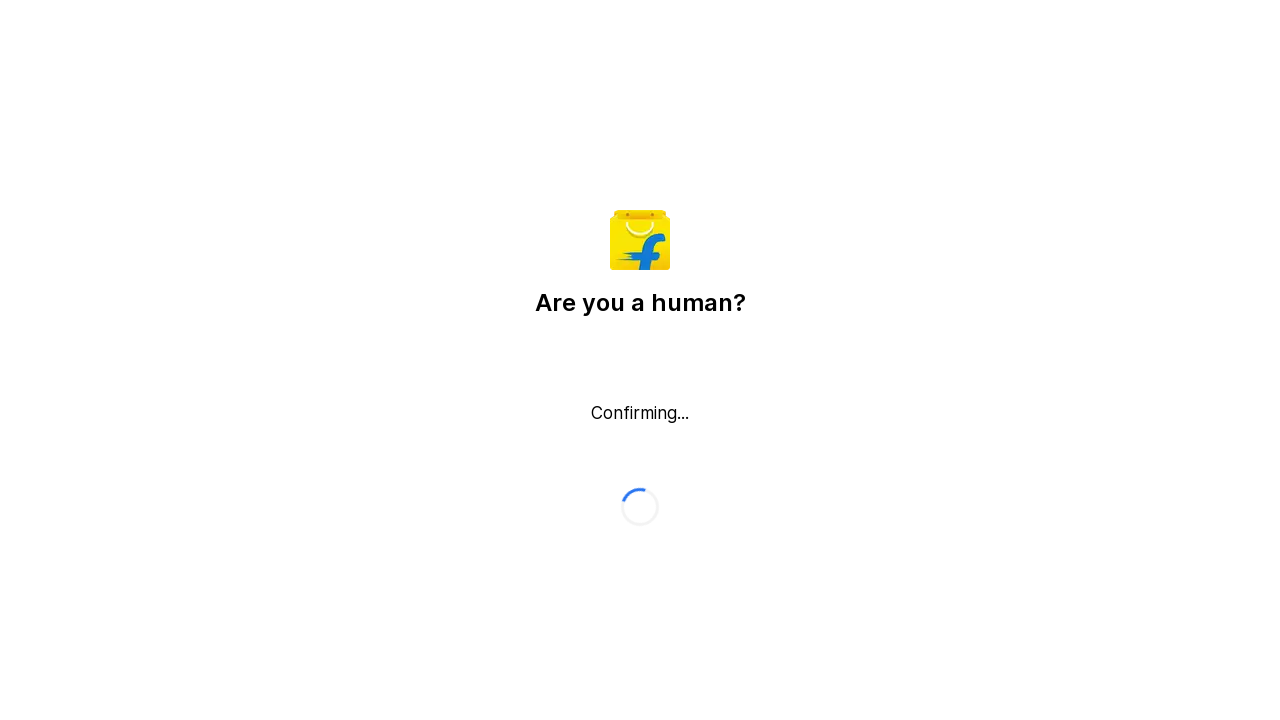

Waited for images to be attached to the DOM
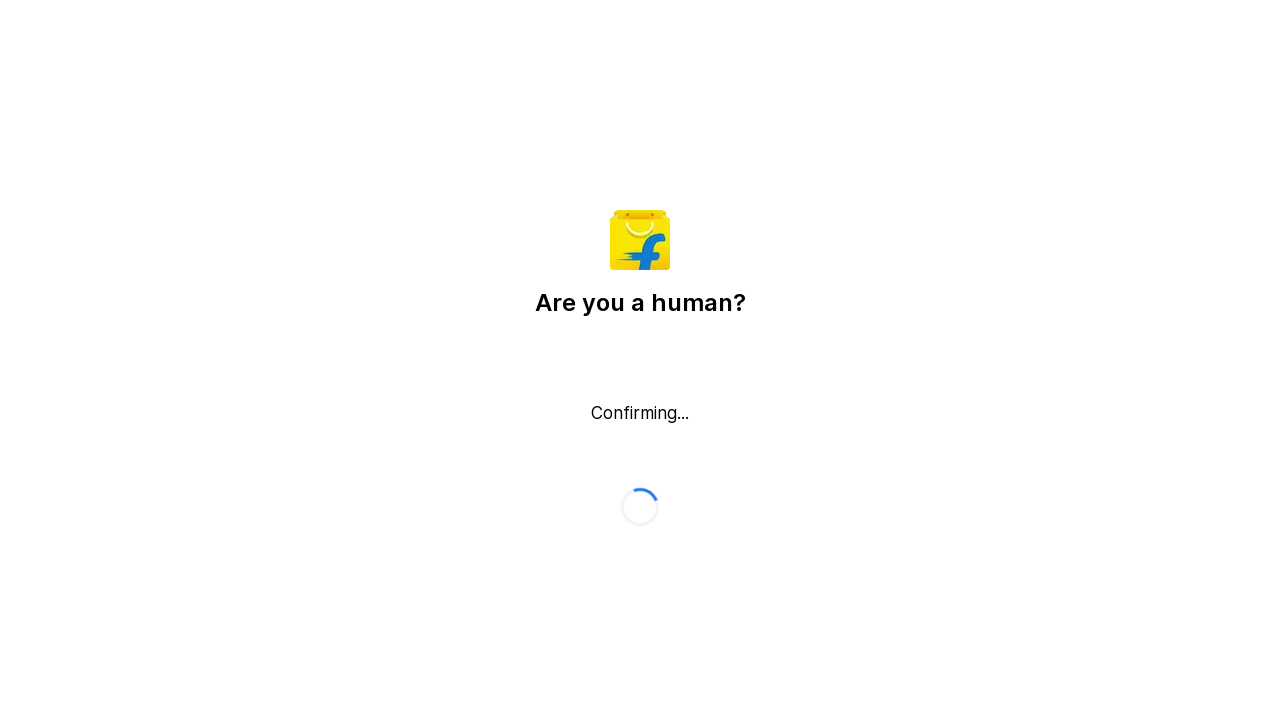

Located all images on the page
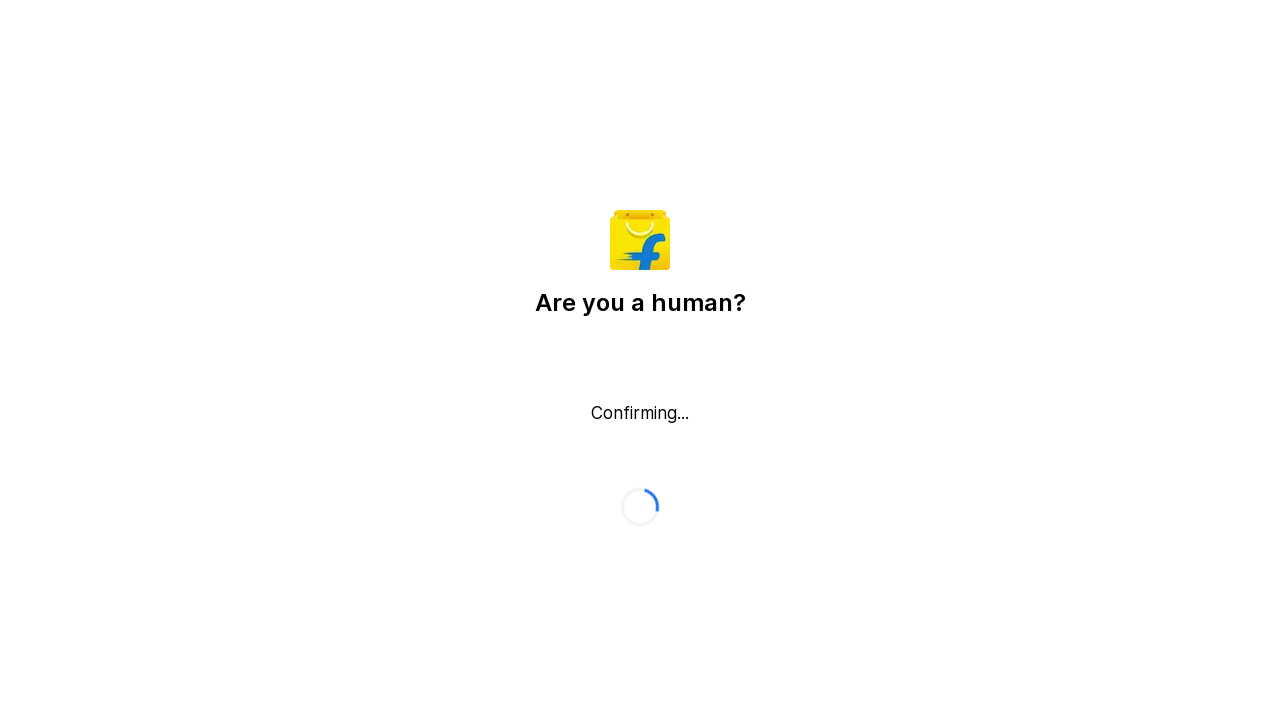

Waited for first image to become visible, verifying page content is displayed
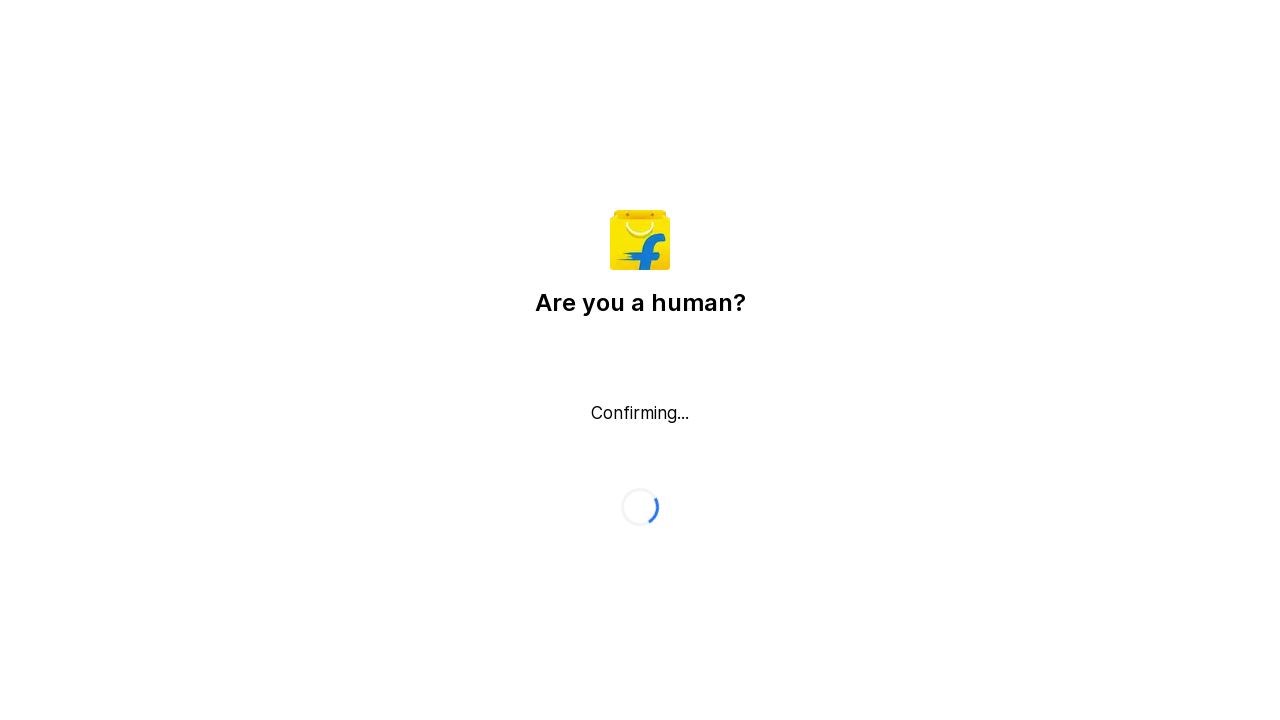

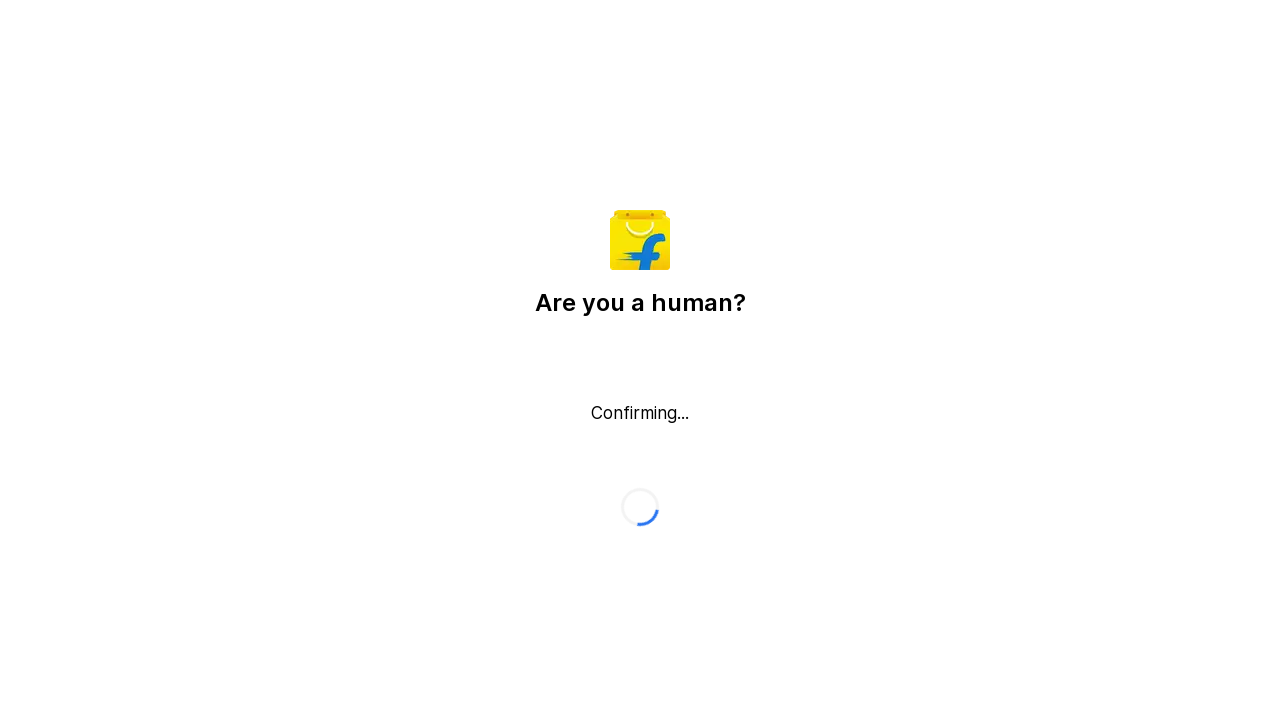